Fills out a Selenium practice form including first name, last name, gender, experience, date, profession, automation tool, and continent selection.

Starting URL: https://www.techlistic.com/p/selenium-practice-form.html

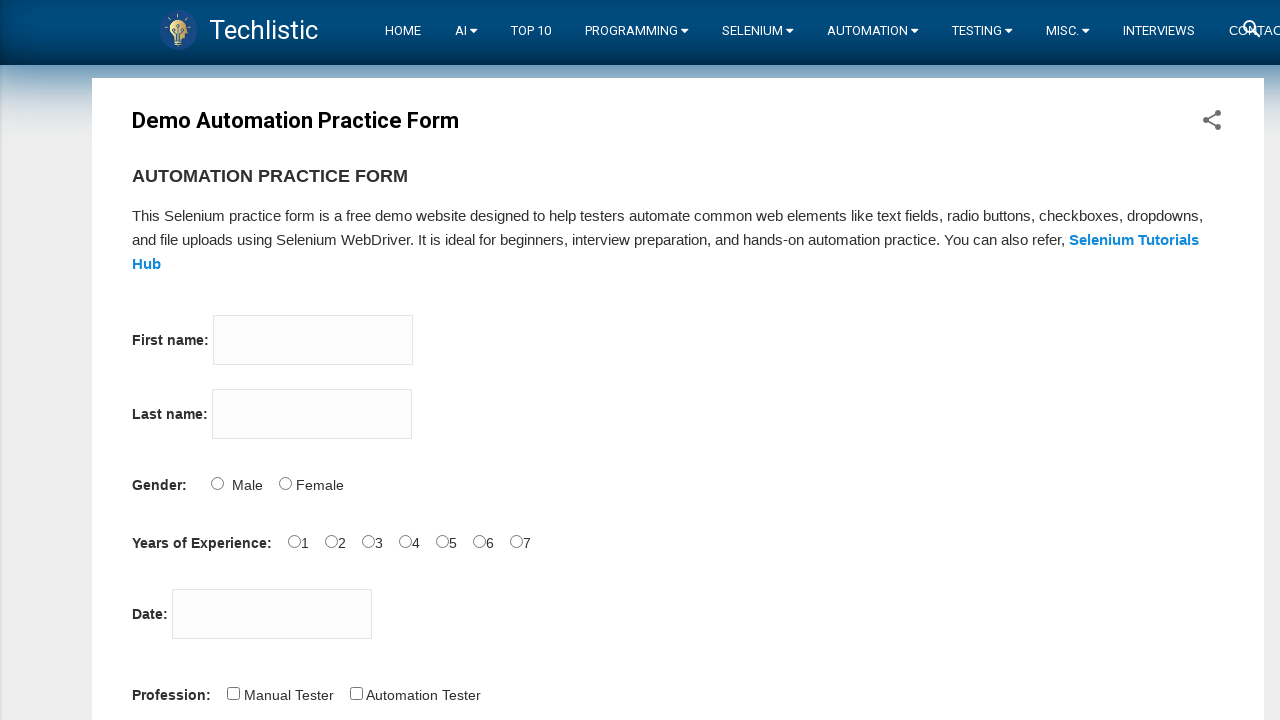

Filled first name field with 'Tuğba' on input[name='firstname']
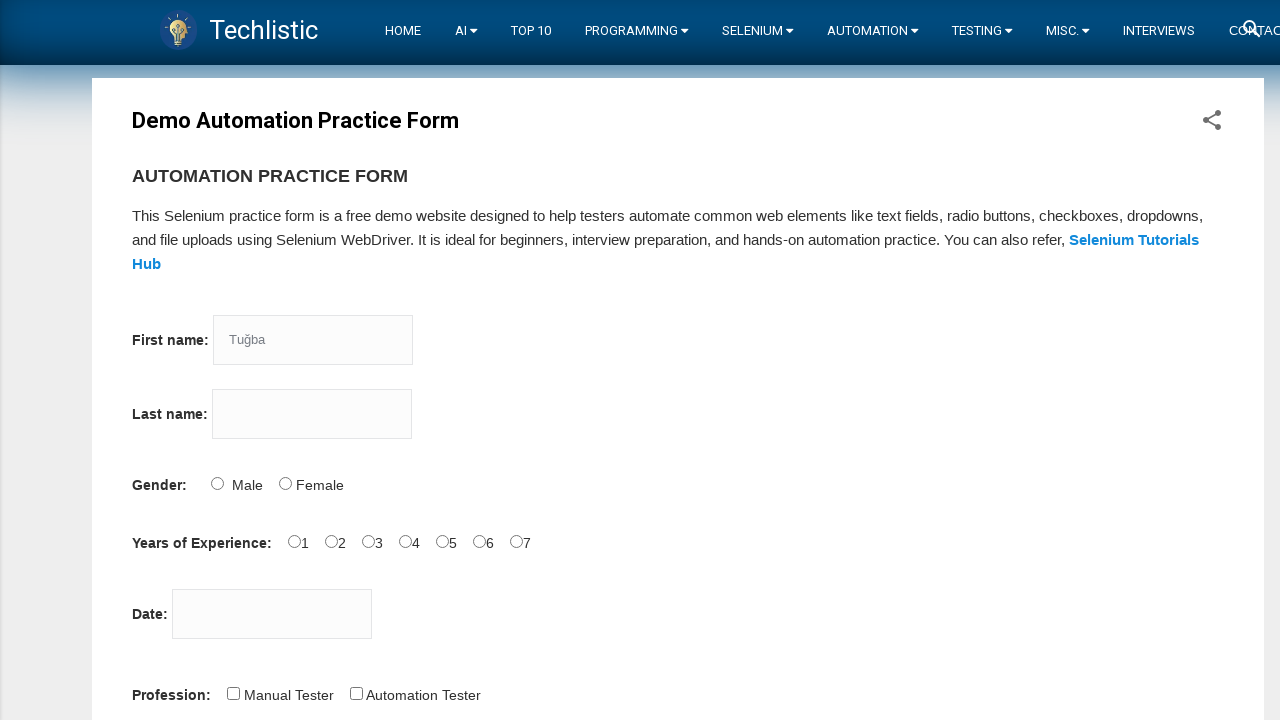

Filled last name field with 'Fidan' on input[name='lastname']
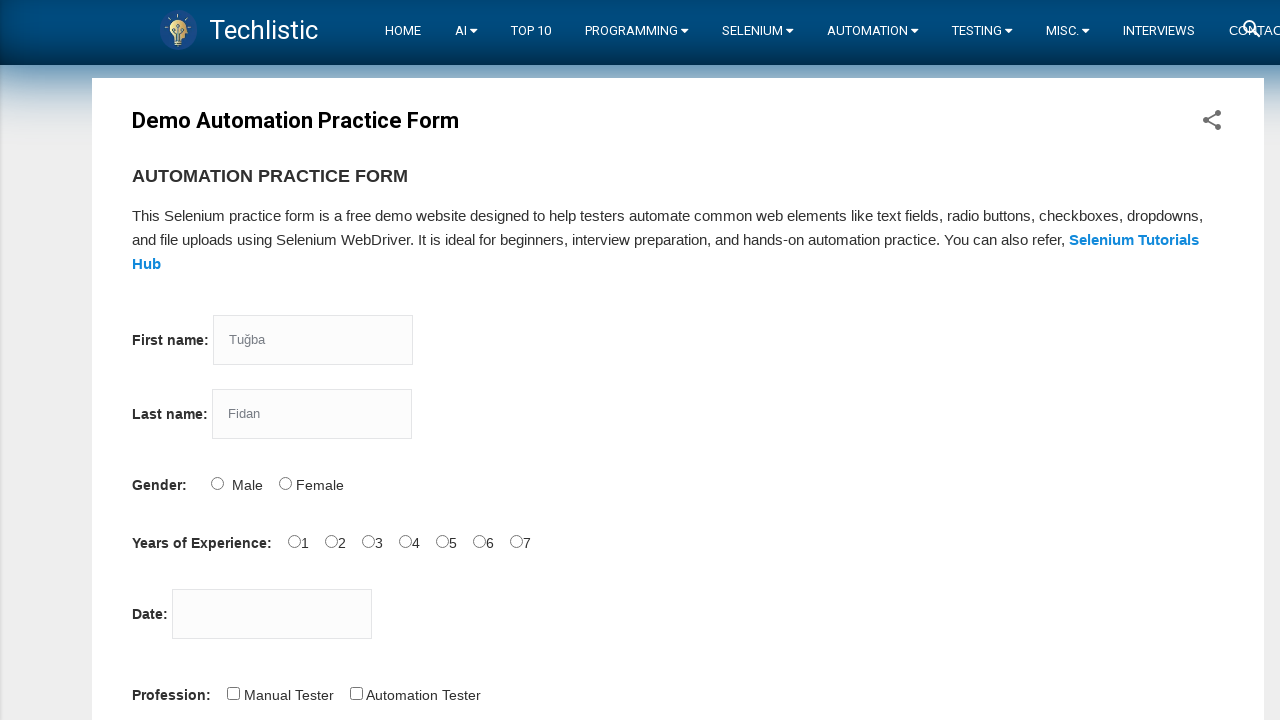

Selected Female gender option at (285, 483) on #sex-1
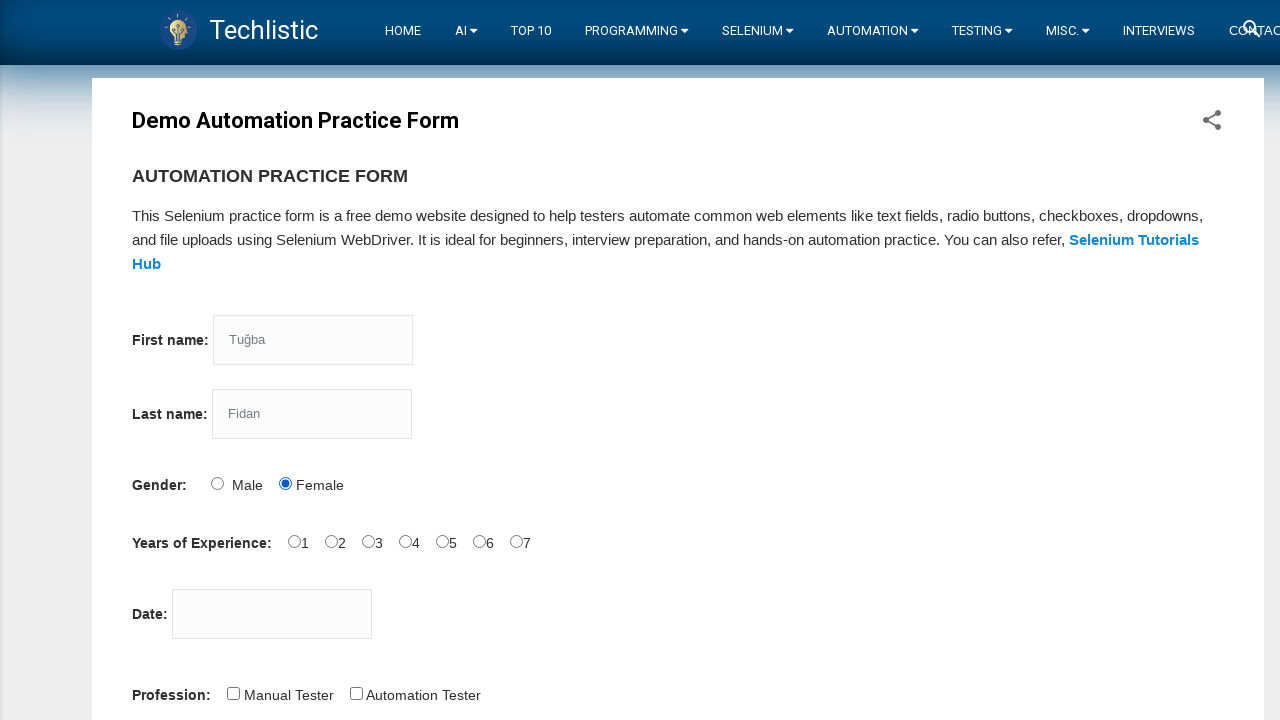

Selected 6 years experience at (516, 541) on #exp-6
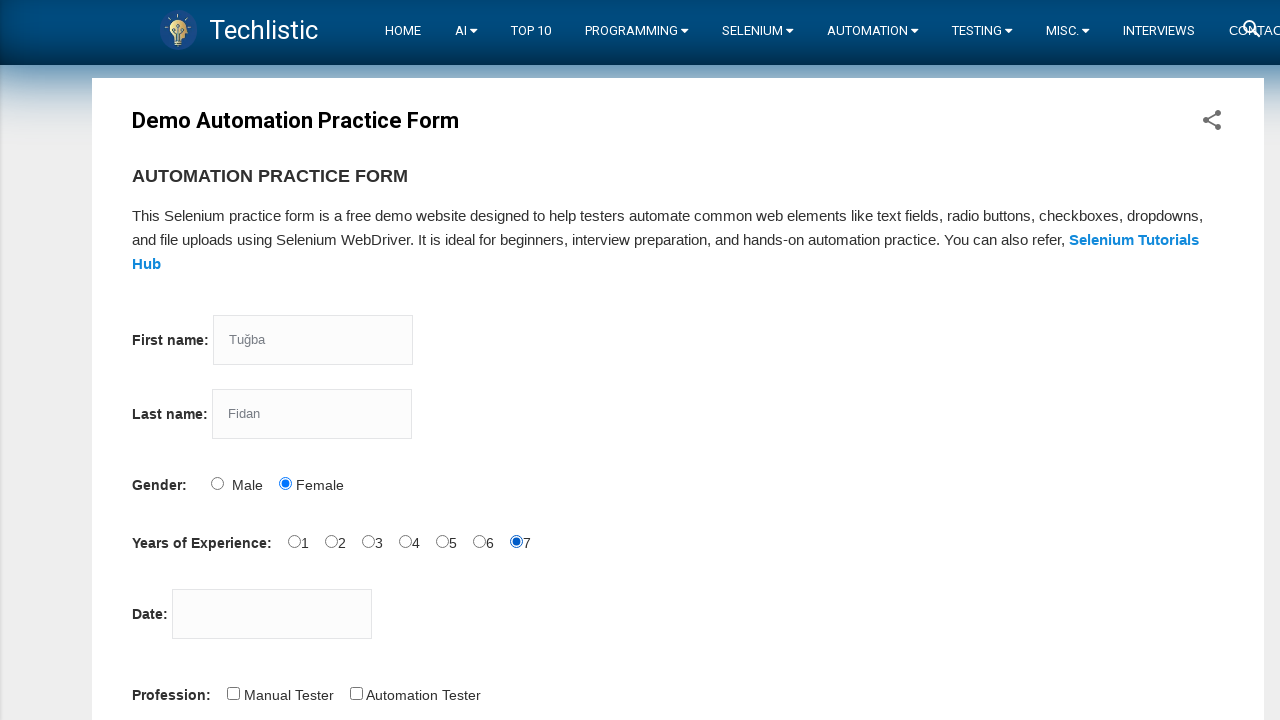

Filled date field with '12.12.2022' on #datepicker
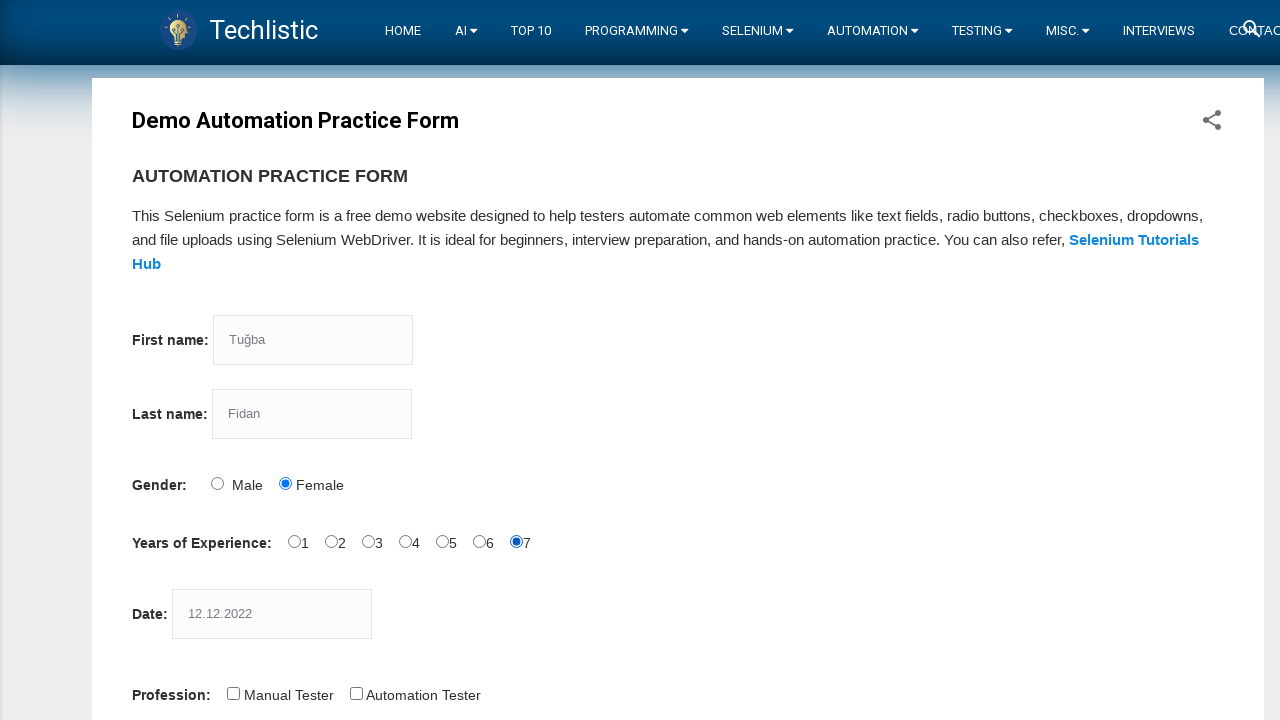

Selected Automation Tester profession at (356, 693) on #profession-1
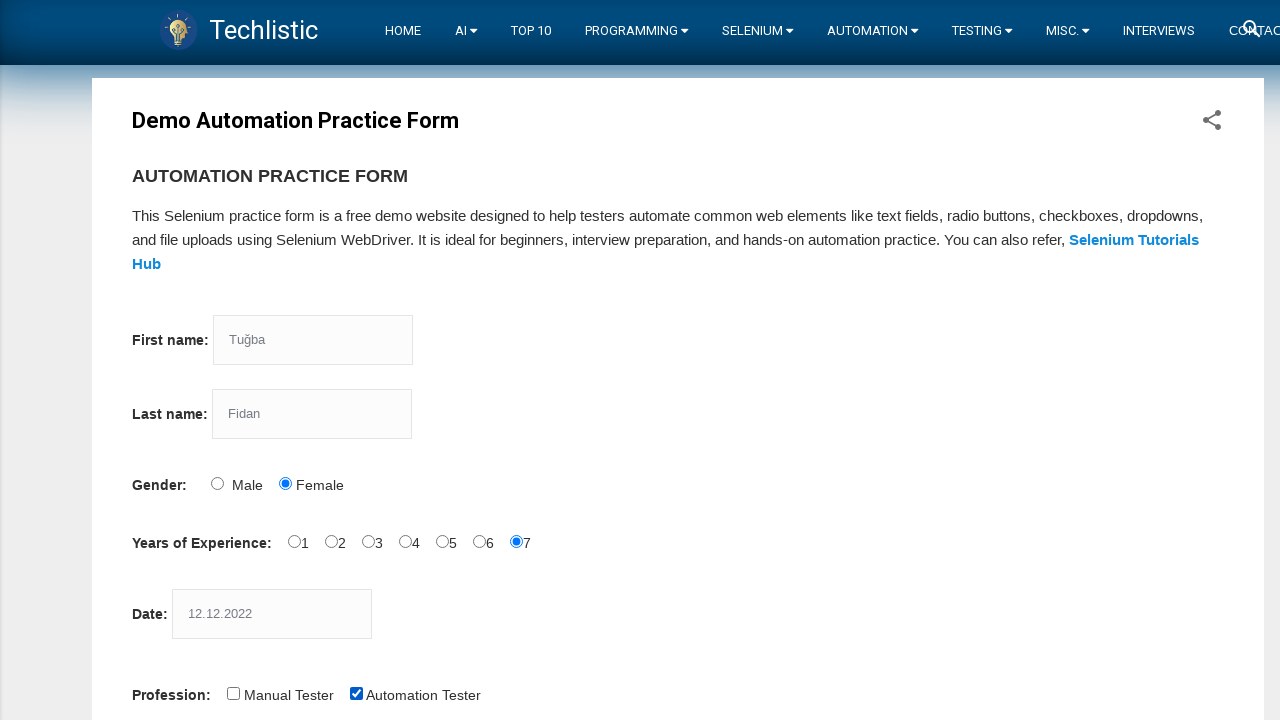

Selected Selenium Webdriver tool at (446, 360) on #tool-2
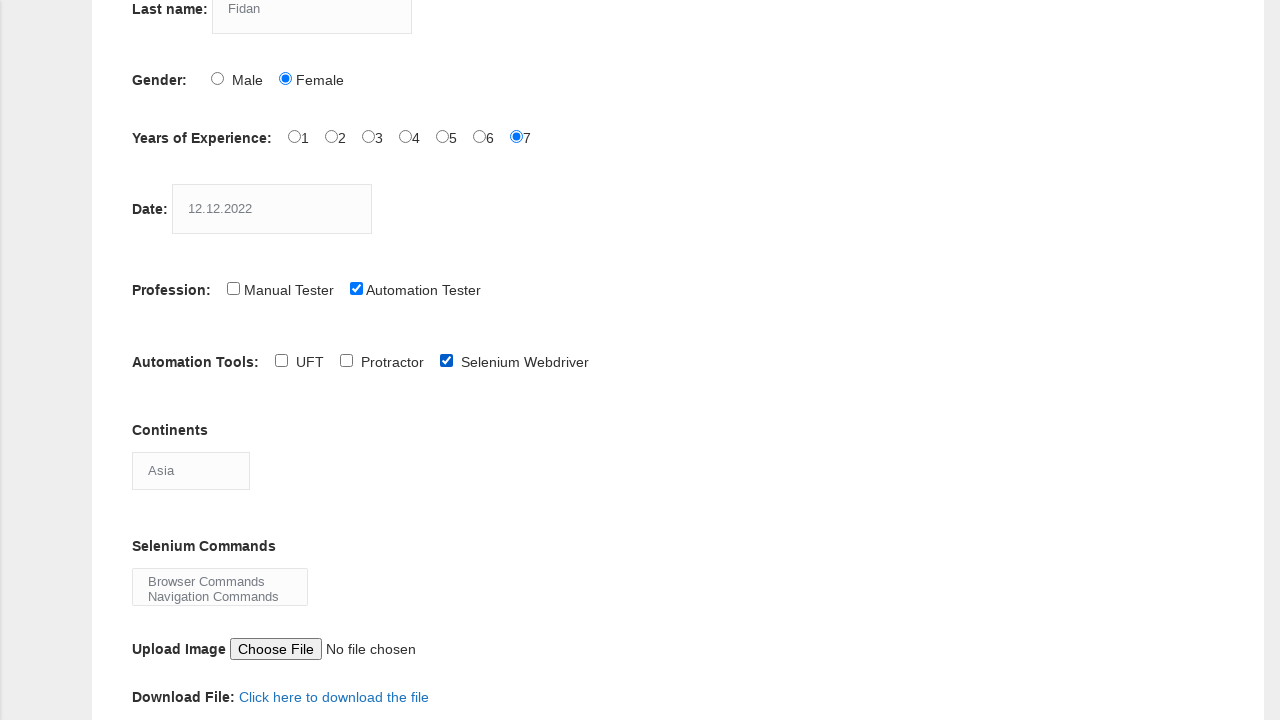

Selected Antartica from continents dropdown on #continents
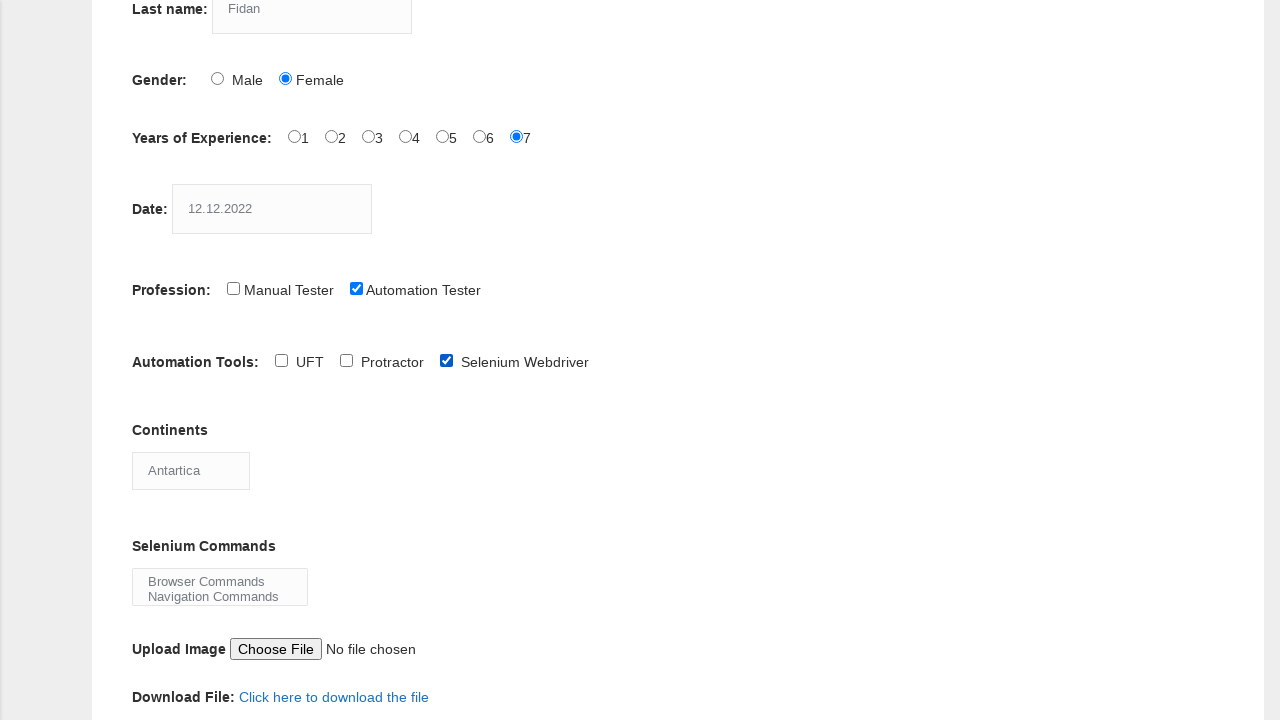

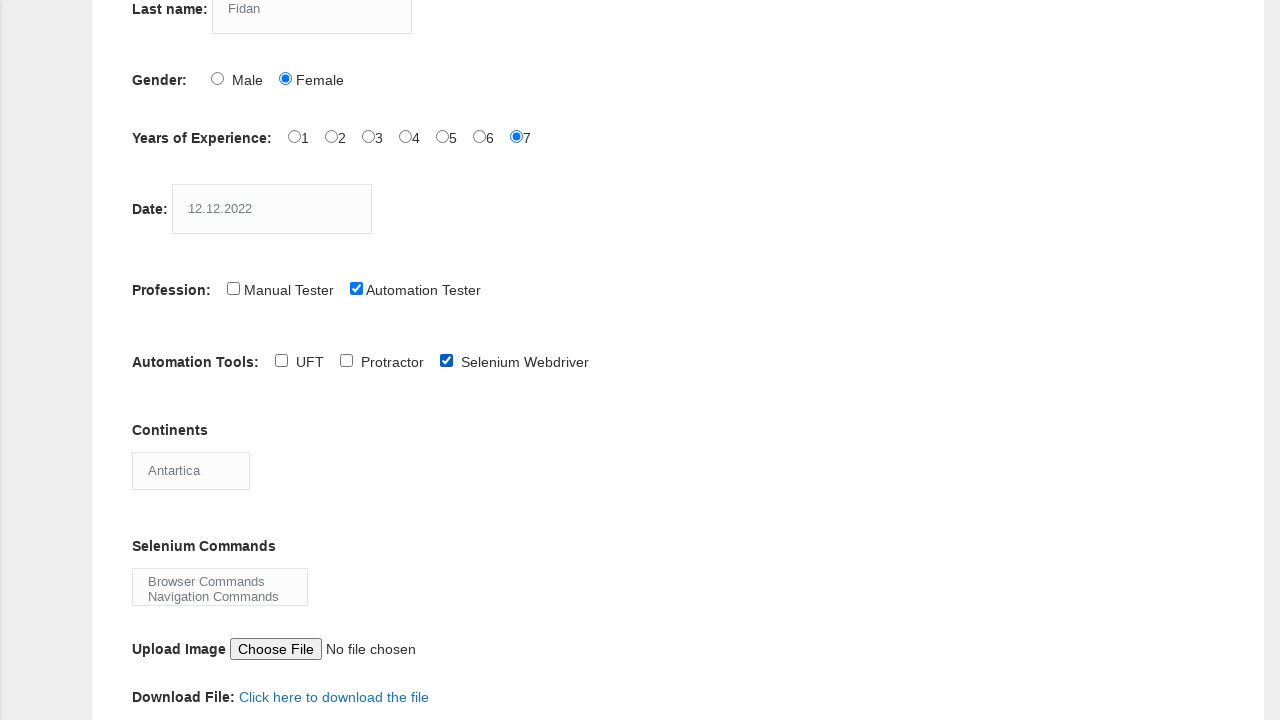